Mocks an API endpoint to return a custom fruit item, then verifies the mocked data appears on the page. Demonstrates Playwright's network interception capabilities.

Starting URL: https://demo.playwright.dev/api-mocking

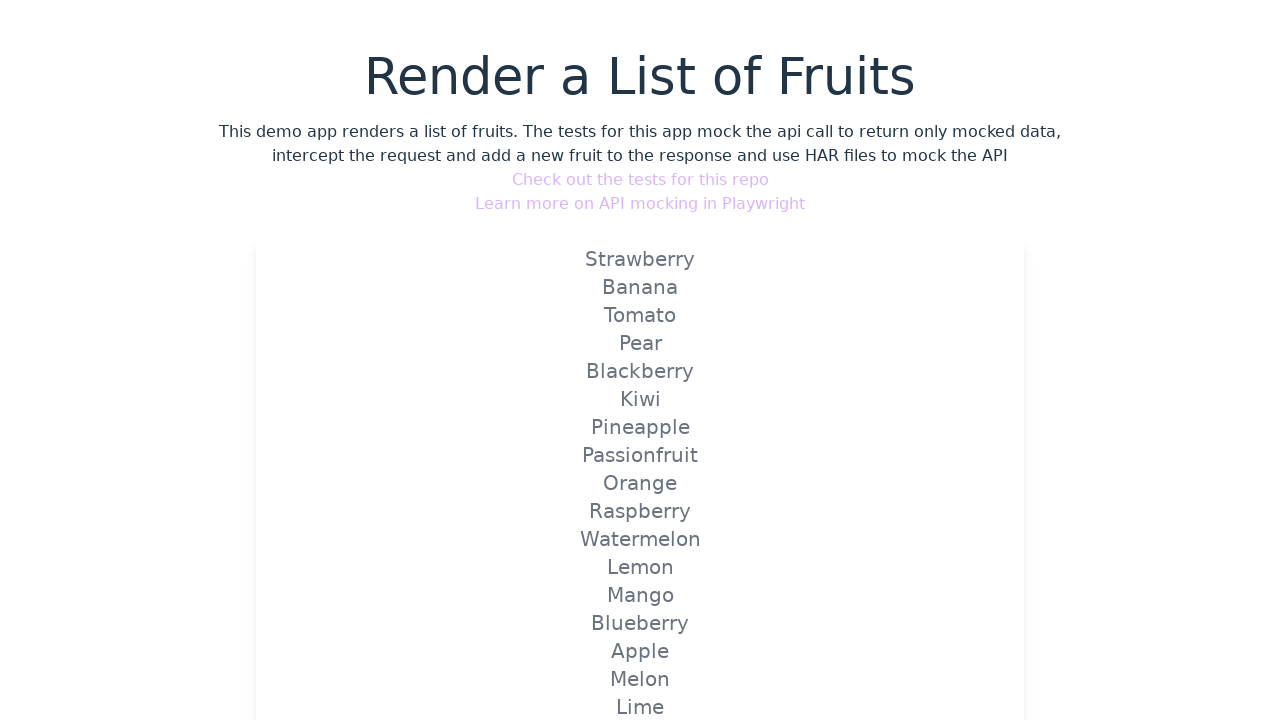

Set up API mock to return custom Strawberry fruit data
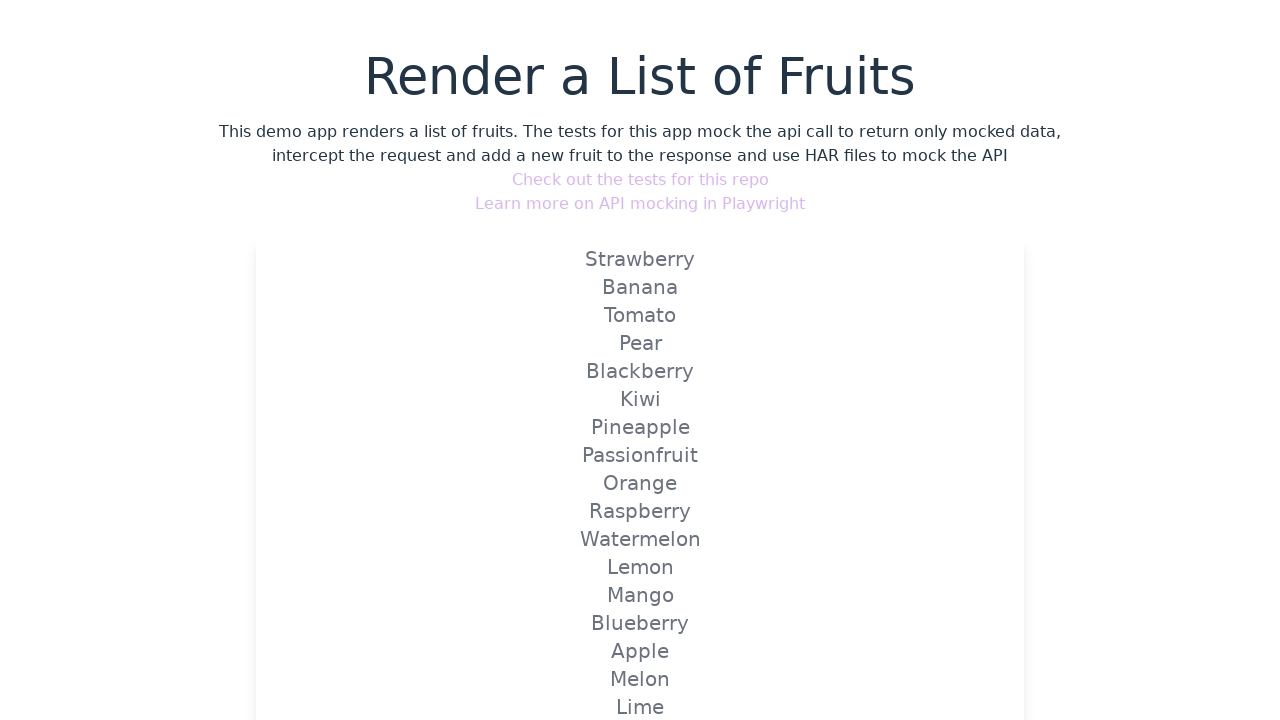

Navigated to API mocking demo page
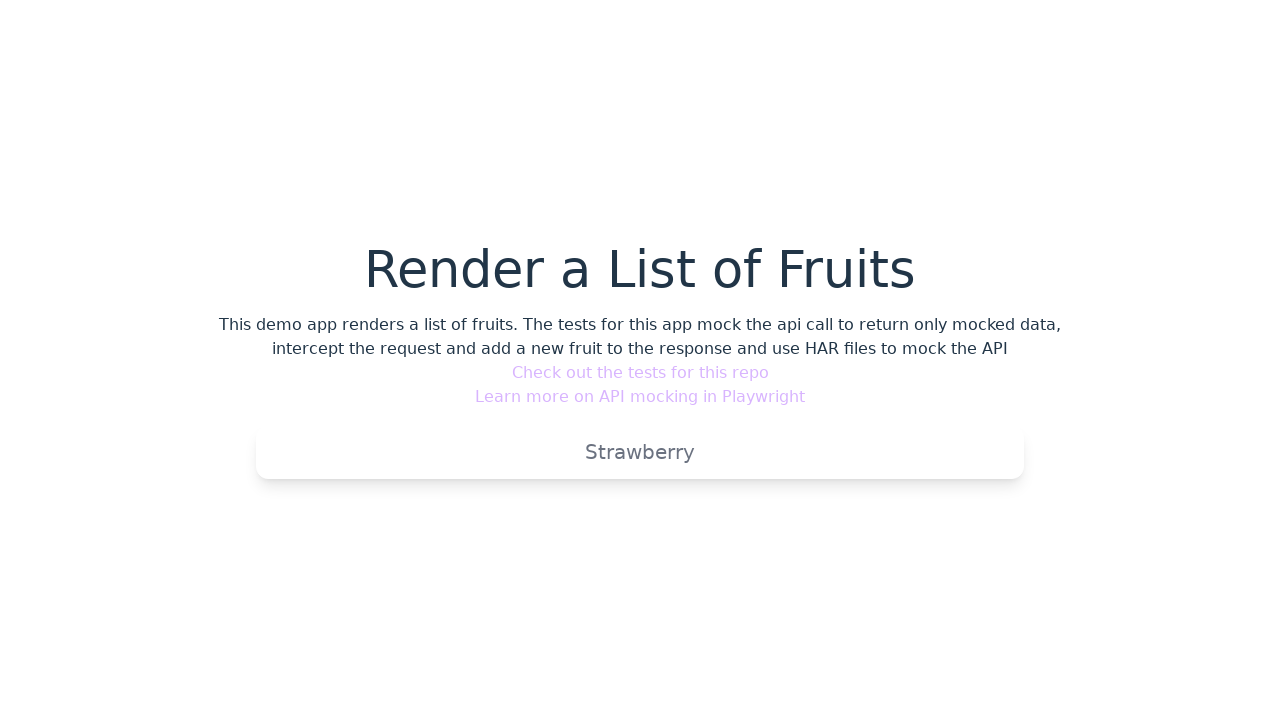

Verified mocked Strawberry fruit appears on the page
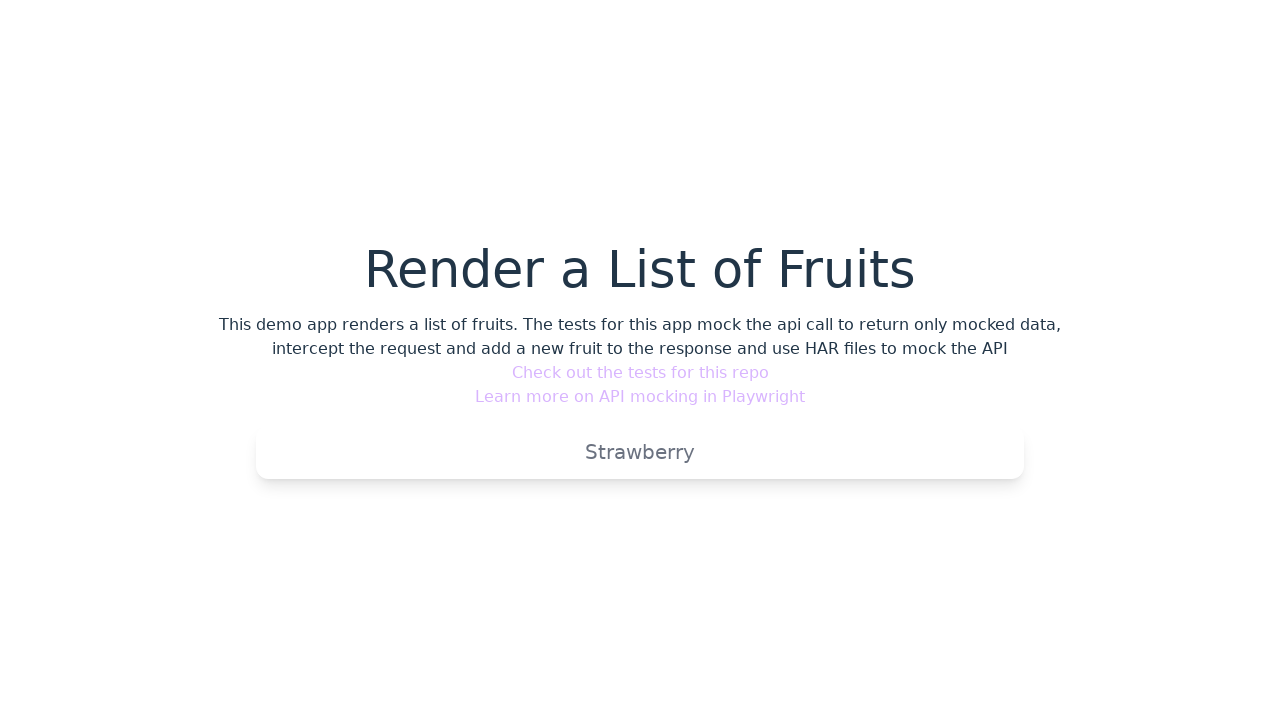

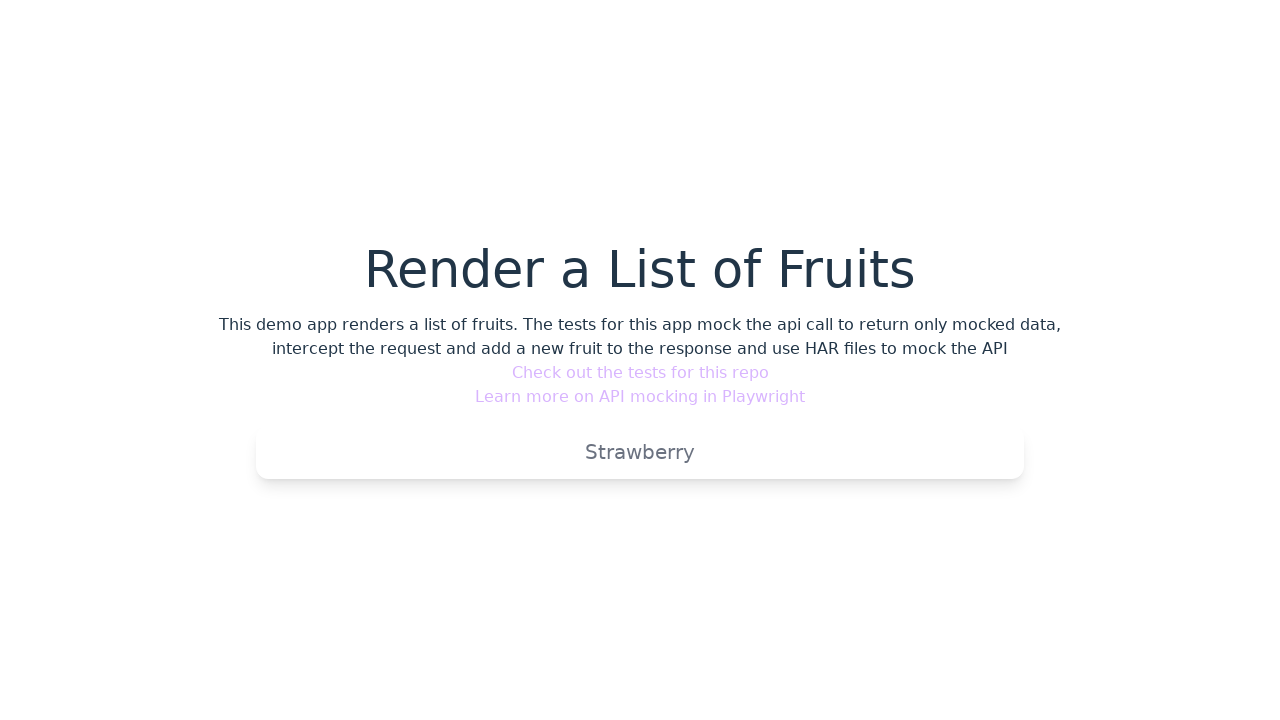